Tests the Sortable interaction feature on DemoQA by navigating to the Sortable page and performing drag-and-drop operations to reorder list items.

Starting URL: https://demoqa.com

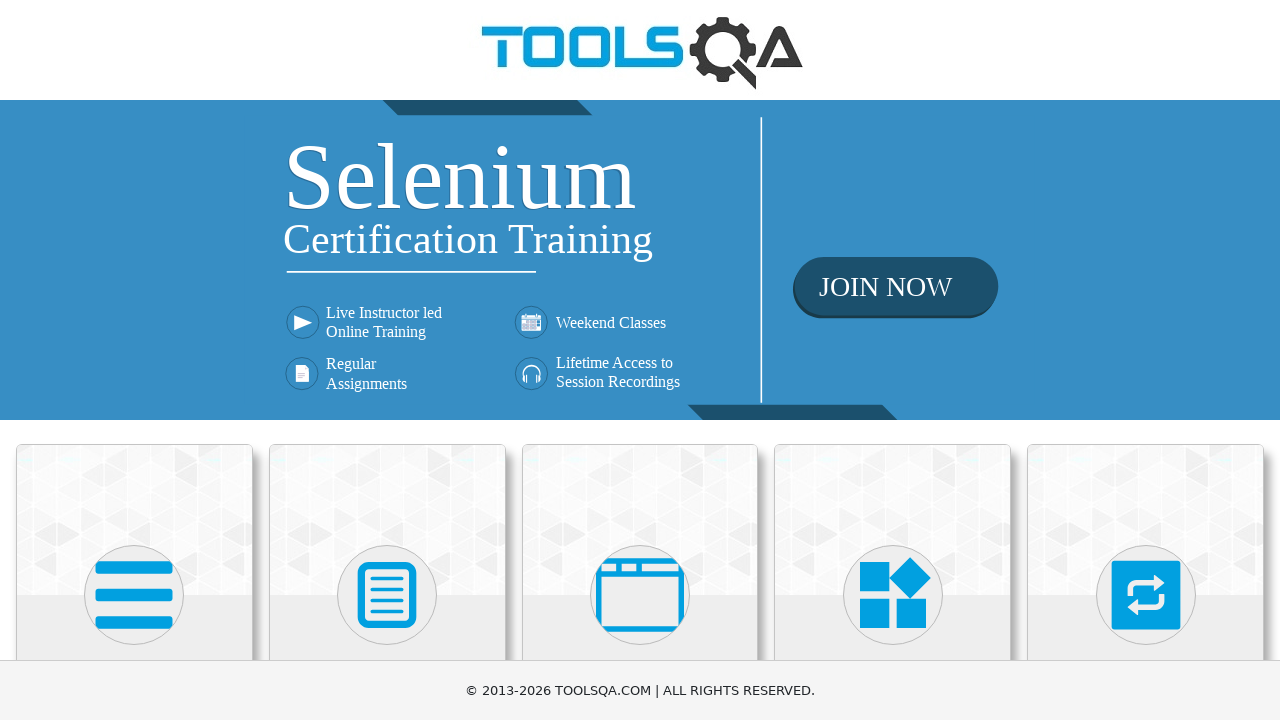

Clicked on 'Interactions' menu item at (1146, 360) on text=Interactions
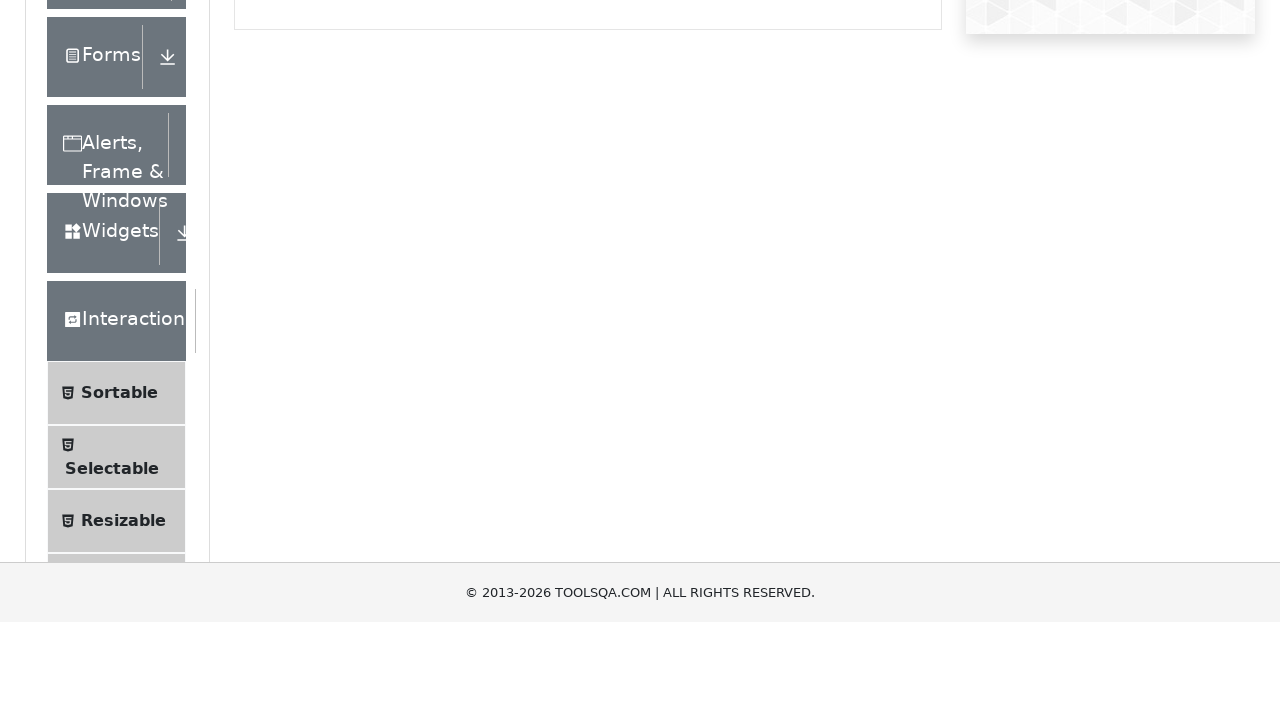

Clicked on 'Sortable' submenu item at (119, 613) on text=Sortable
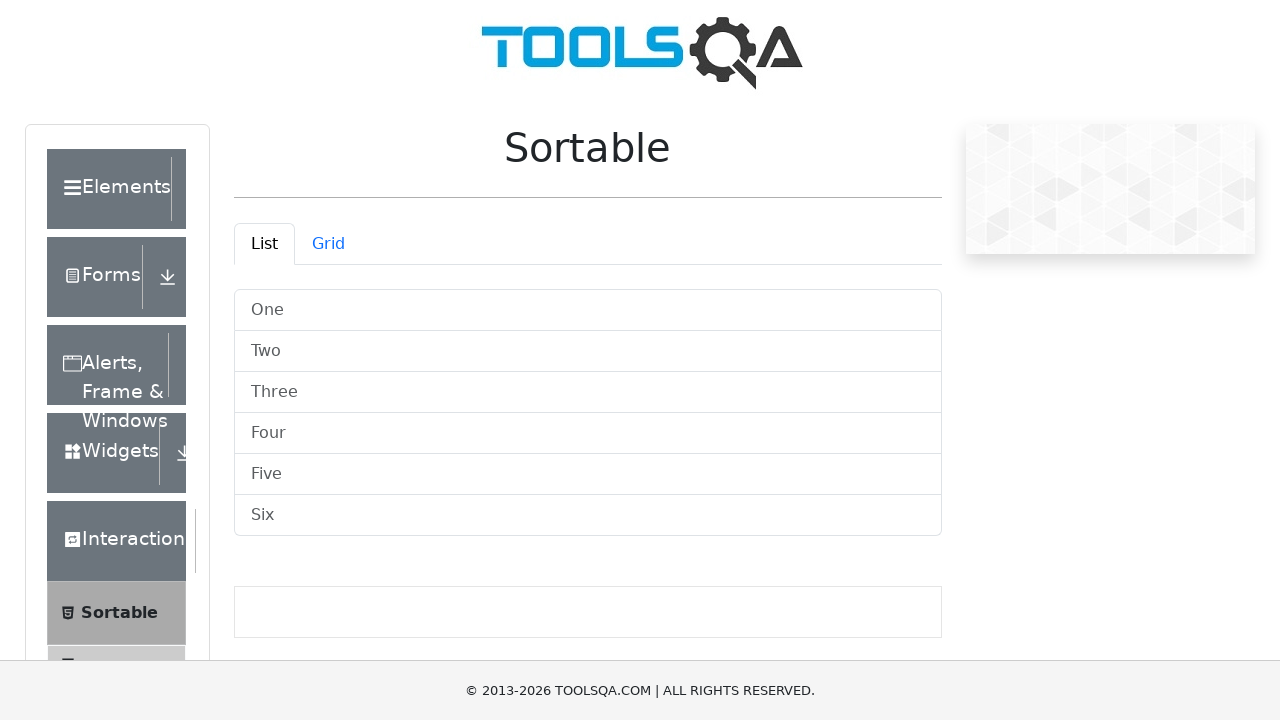

Sortable list loaded and visible
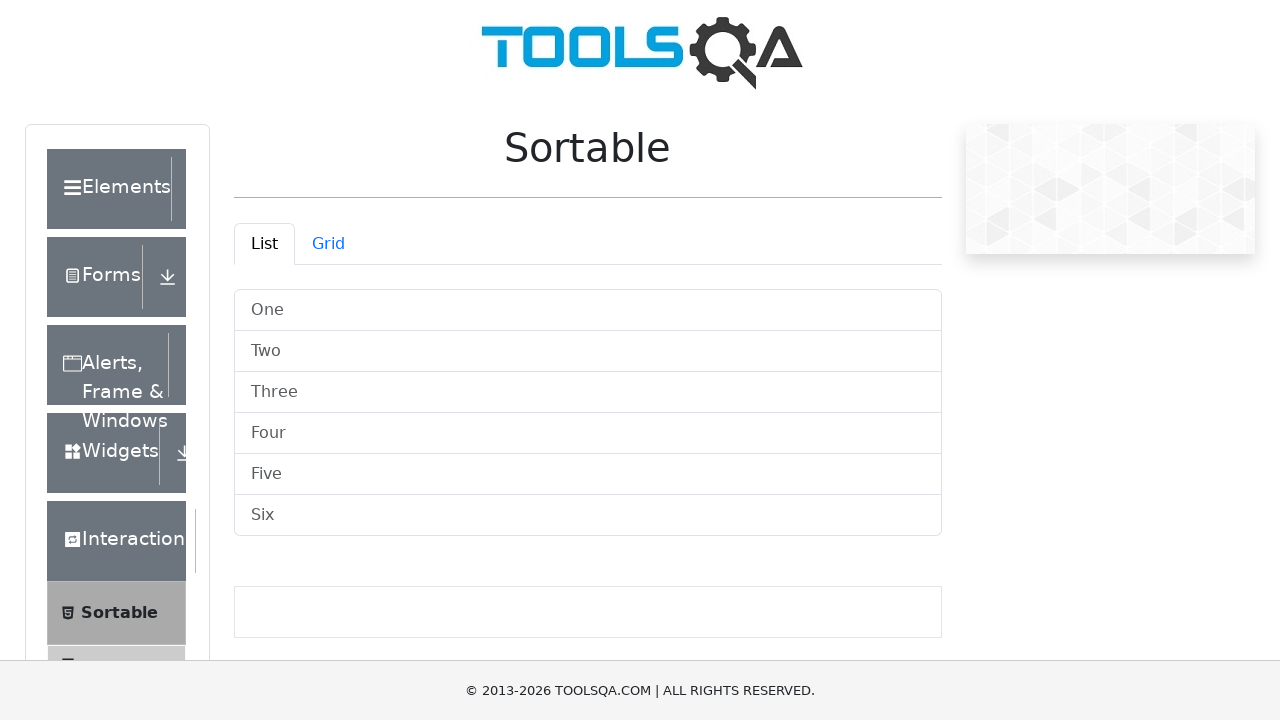

Retrieved 6 sortable list items
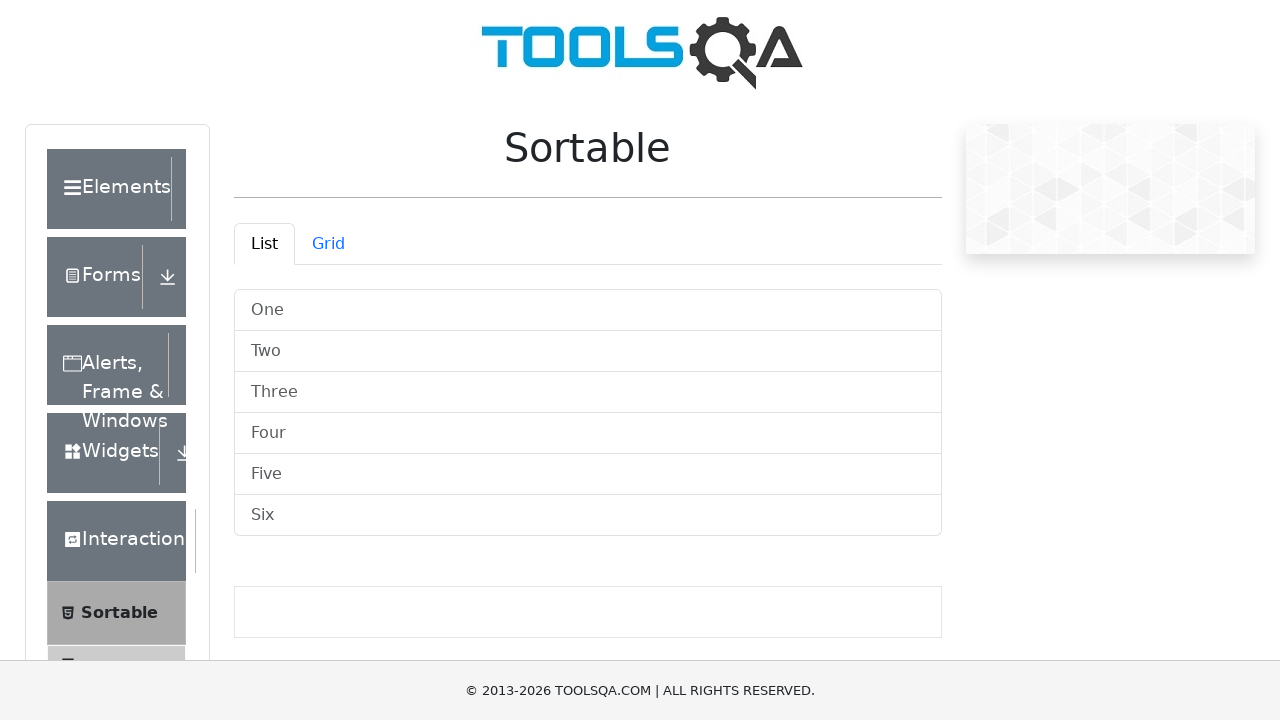

Dragged first item to second position at (588, 352)
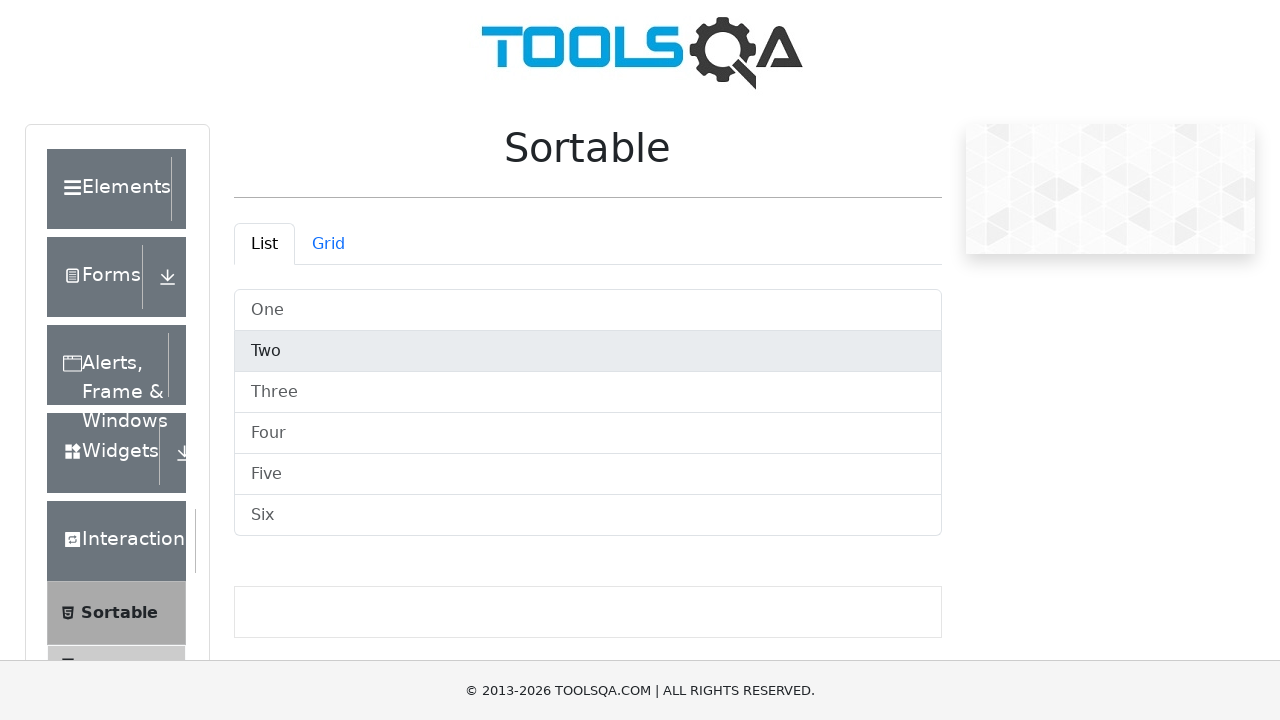

Waited 1000ms for drag-and-drop animation
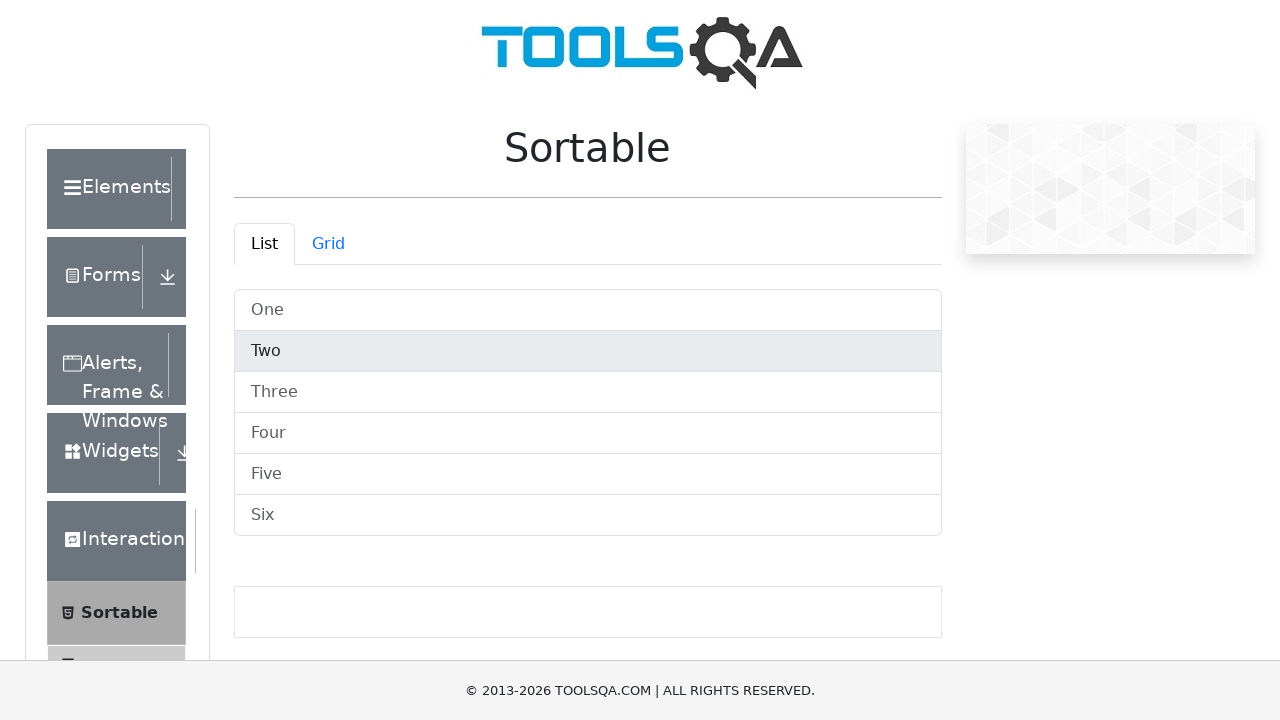

Dragged second item to third position at (588, 392)
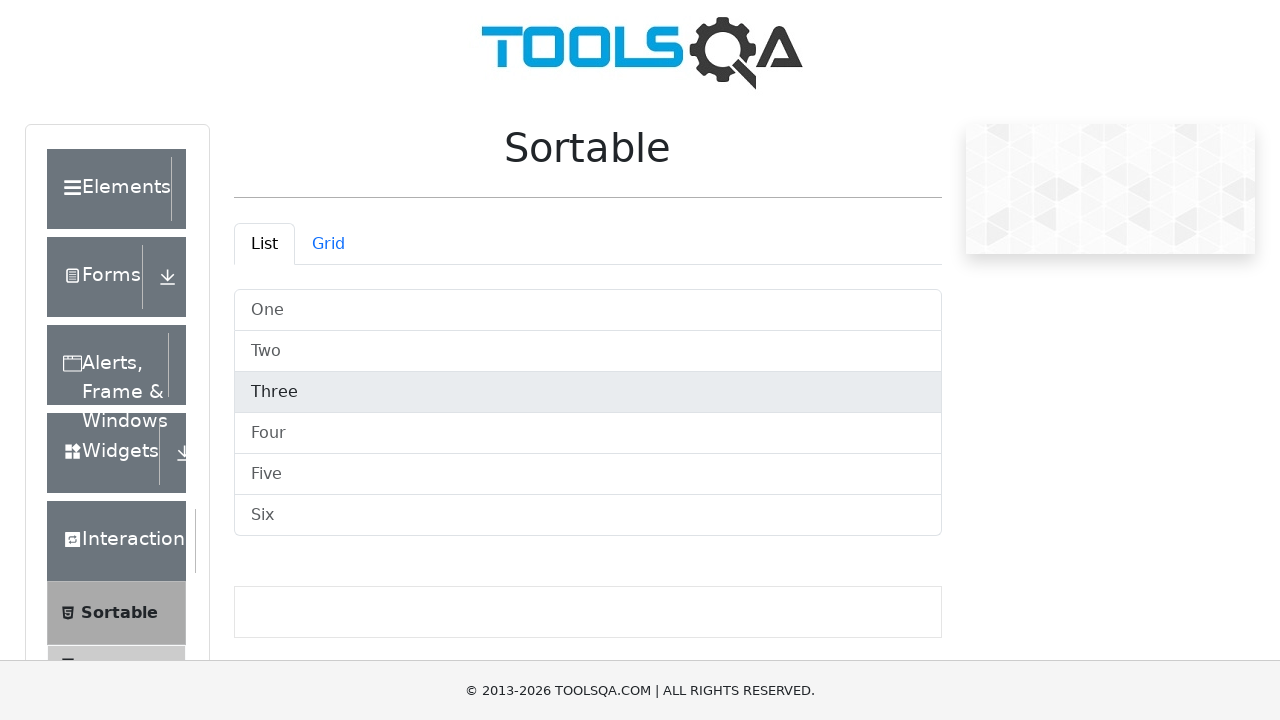

Waited 1000ms for drag-and-drop animation
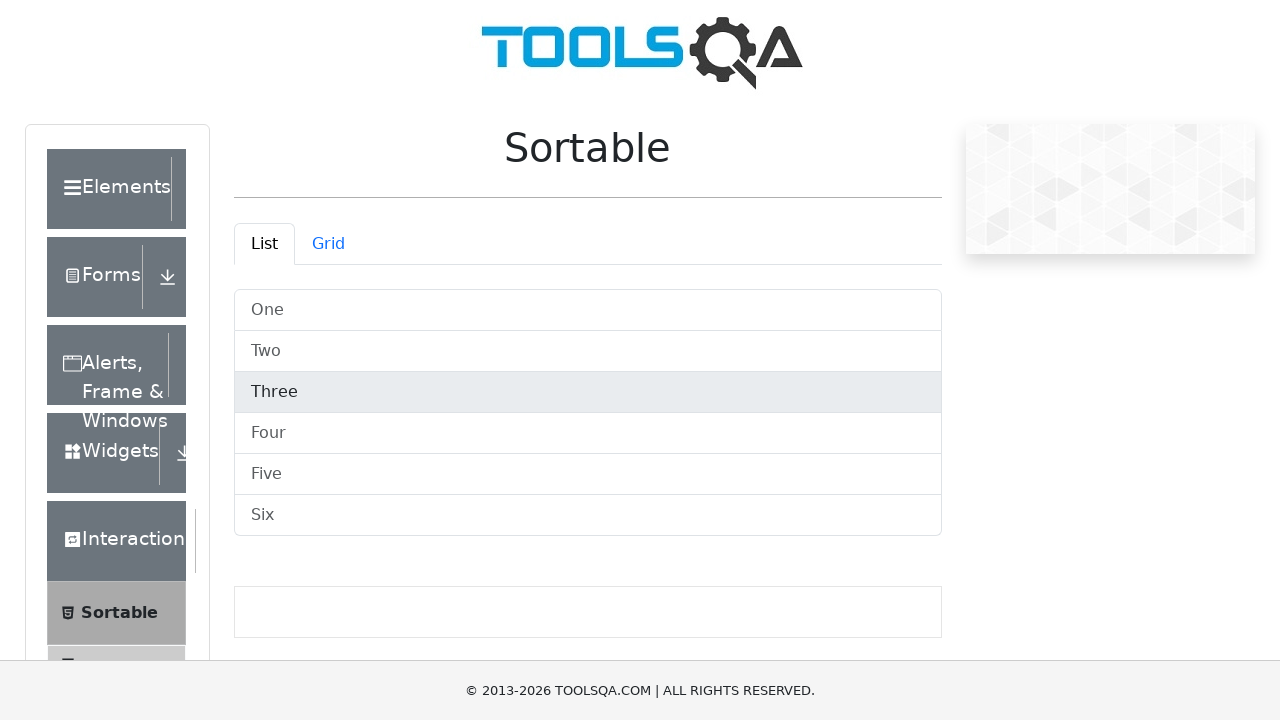

Dragged third item to fourth position at (588, 434)
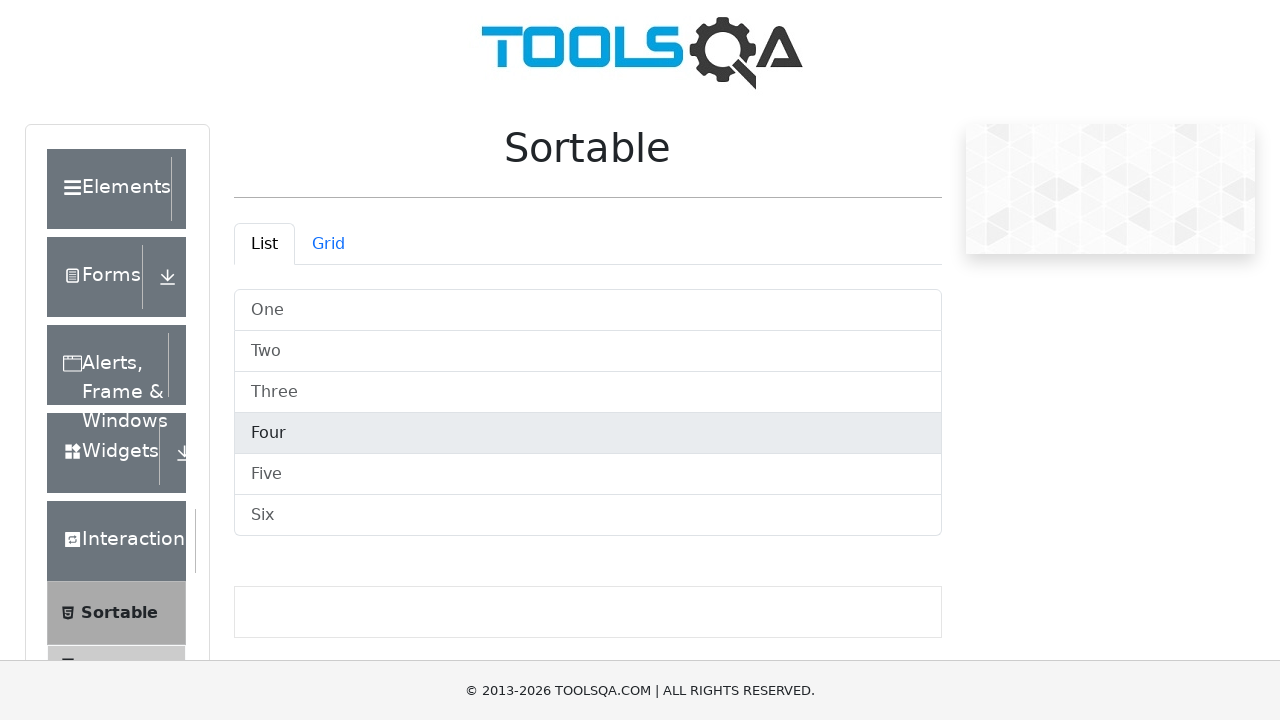

Waited 1000ms for drag-and-drop animation
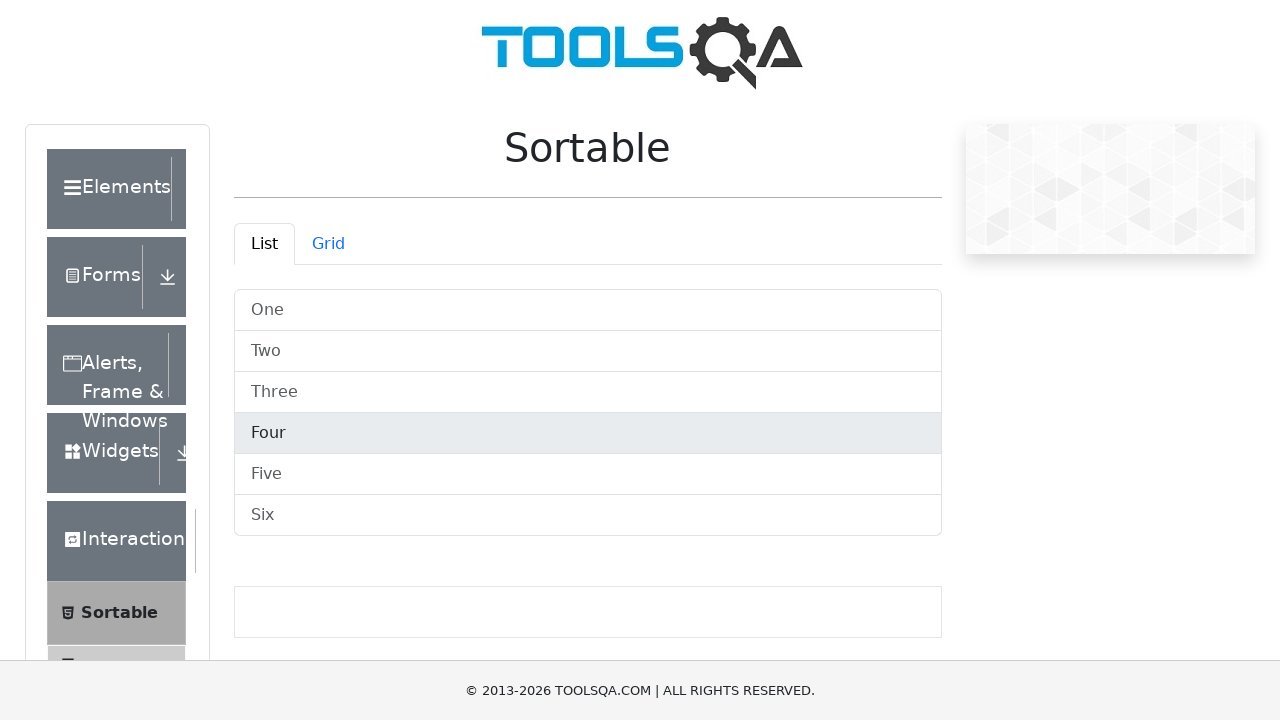

Dragged fourth item to fifth position at (588, 474)
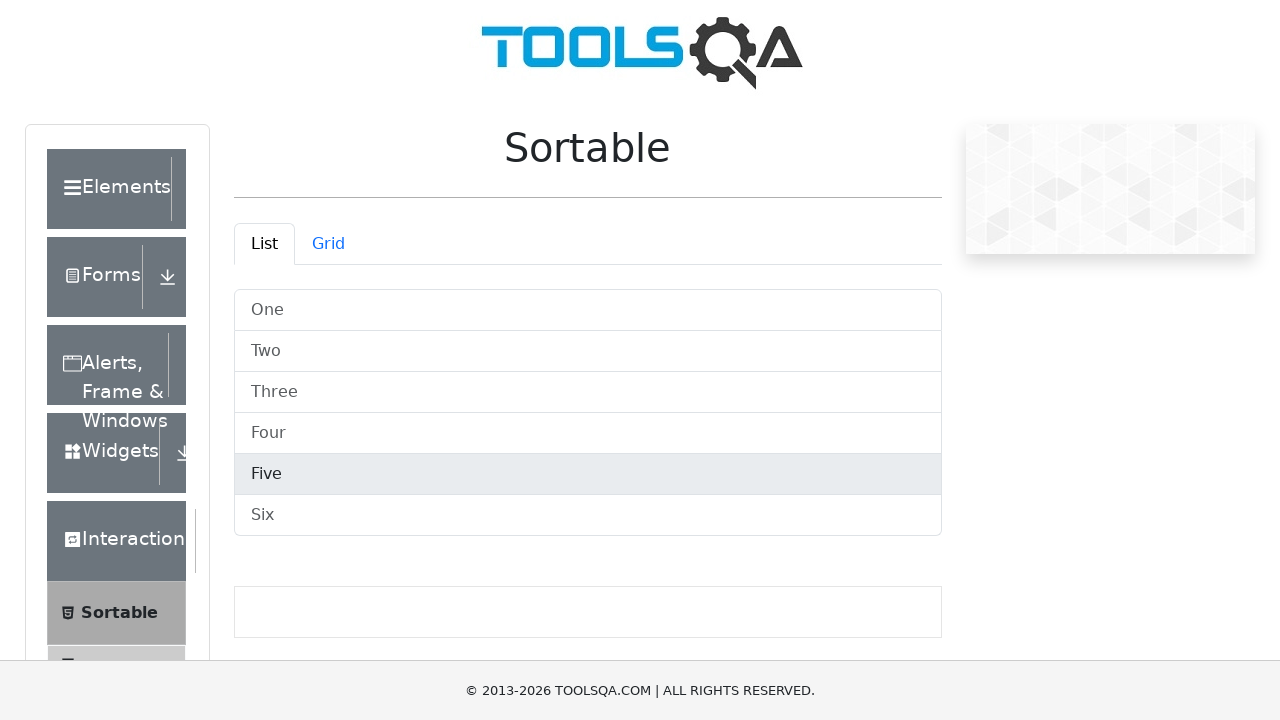

Waited 1000ms for drag-and-drop animation
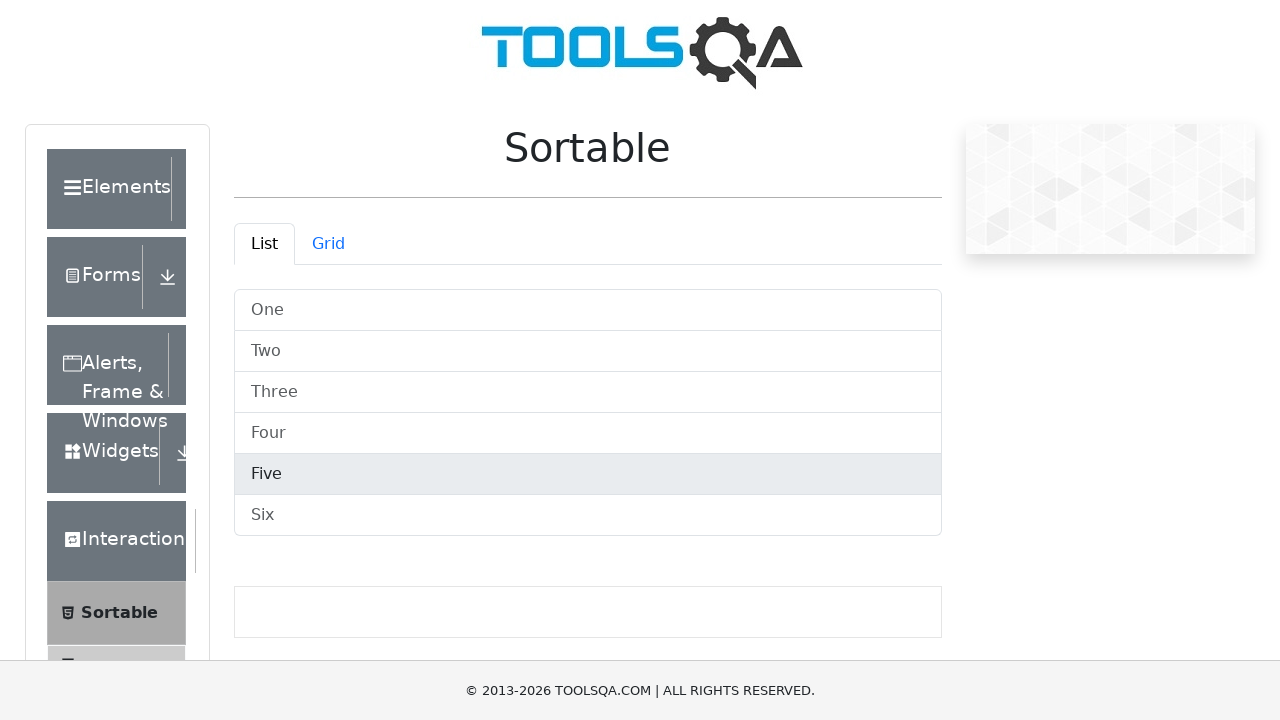

Dragged fifth item to sixth position at (588, 516)
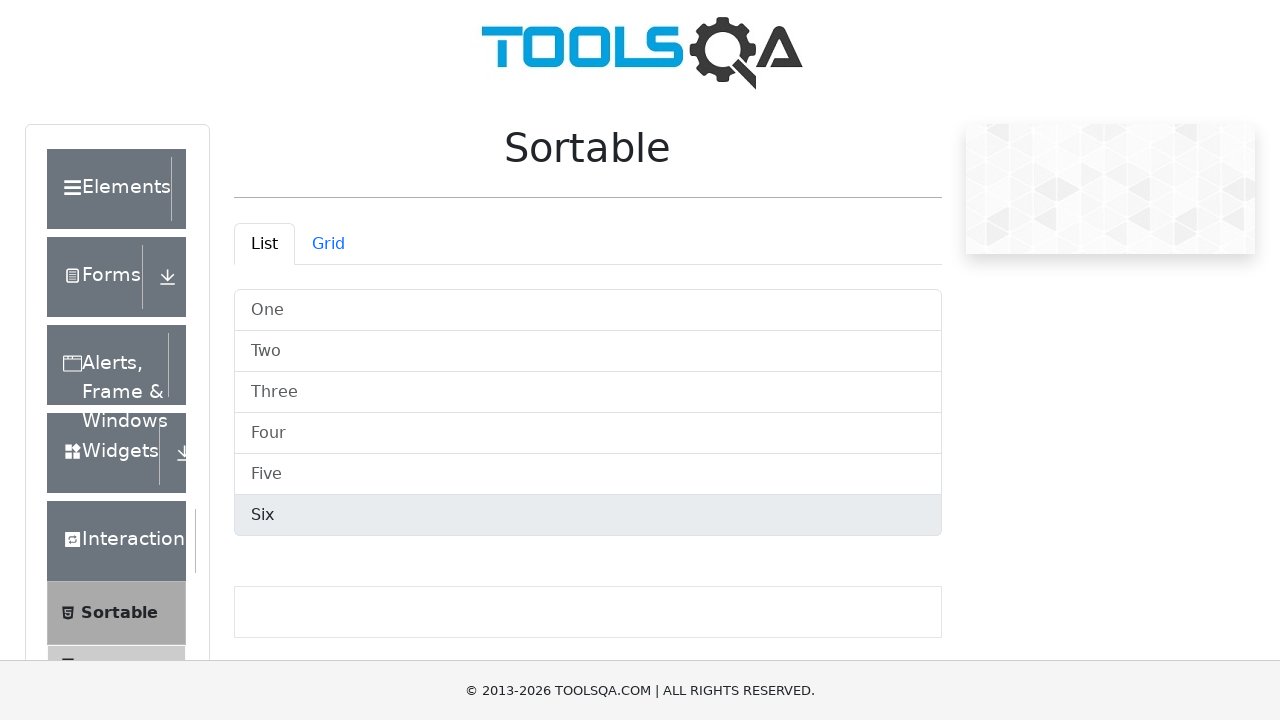

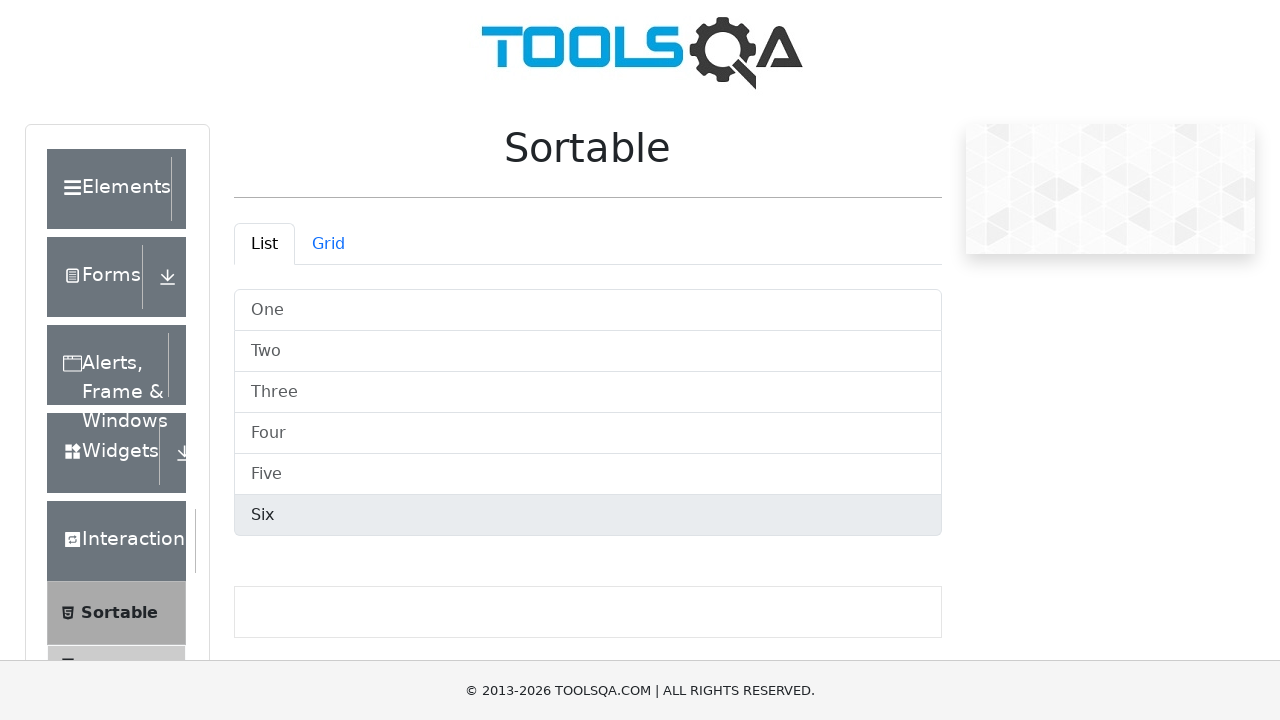